Navigates to the Ecomott company website and verifies the page loads successfully

Starting URL: https://www.ecomott.co.jp/

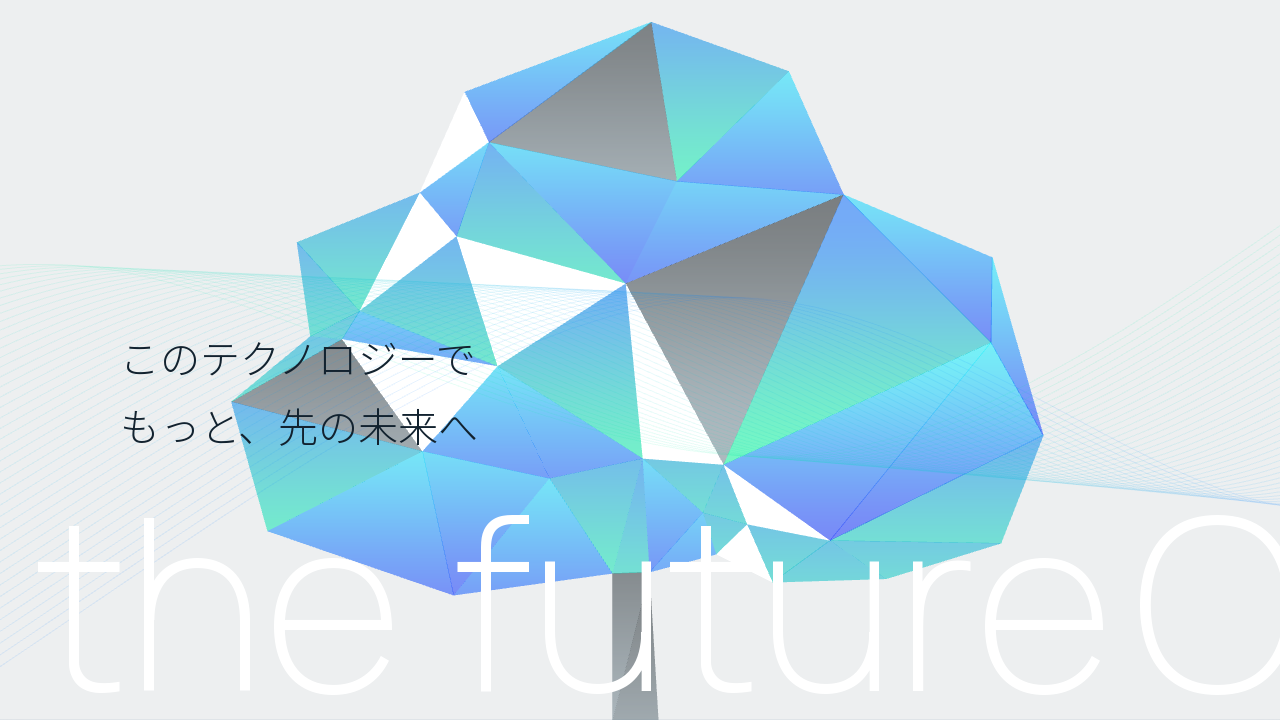

Waited for page to reach network idle state
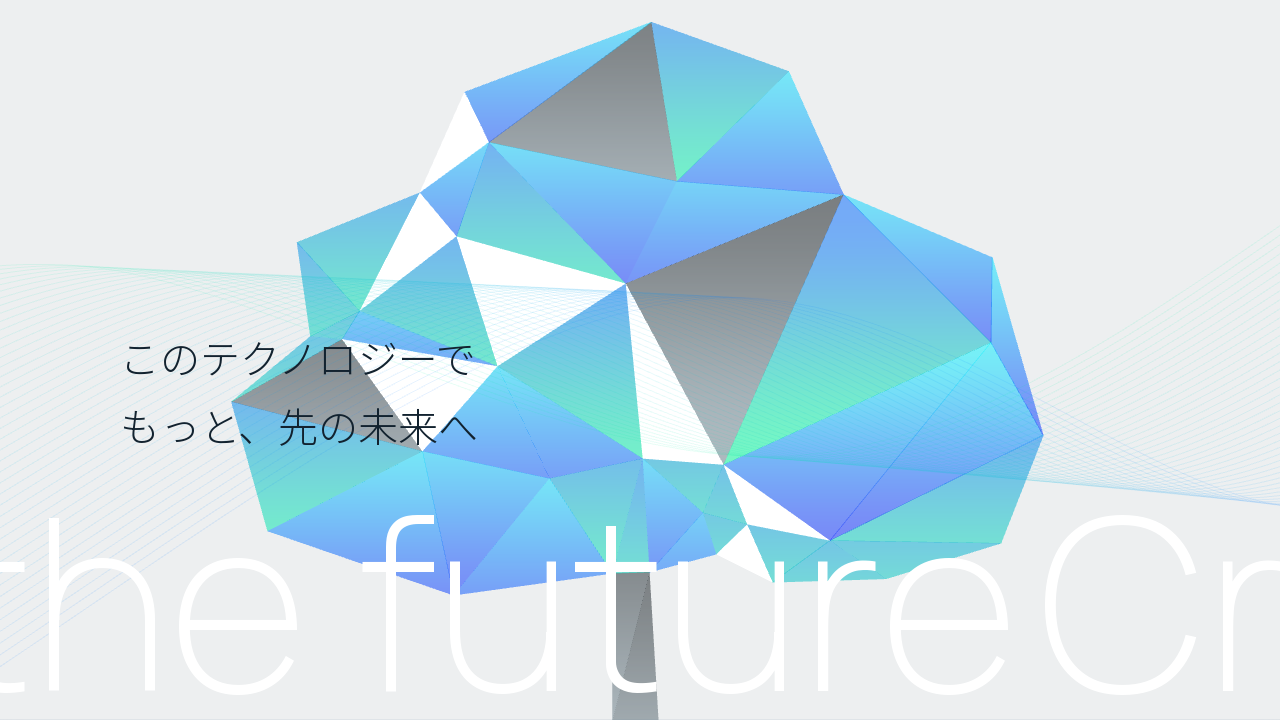

Verified that the page URL contains 'ecomott.co.jp'
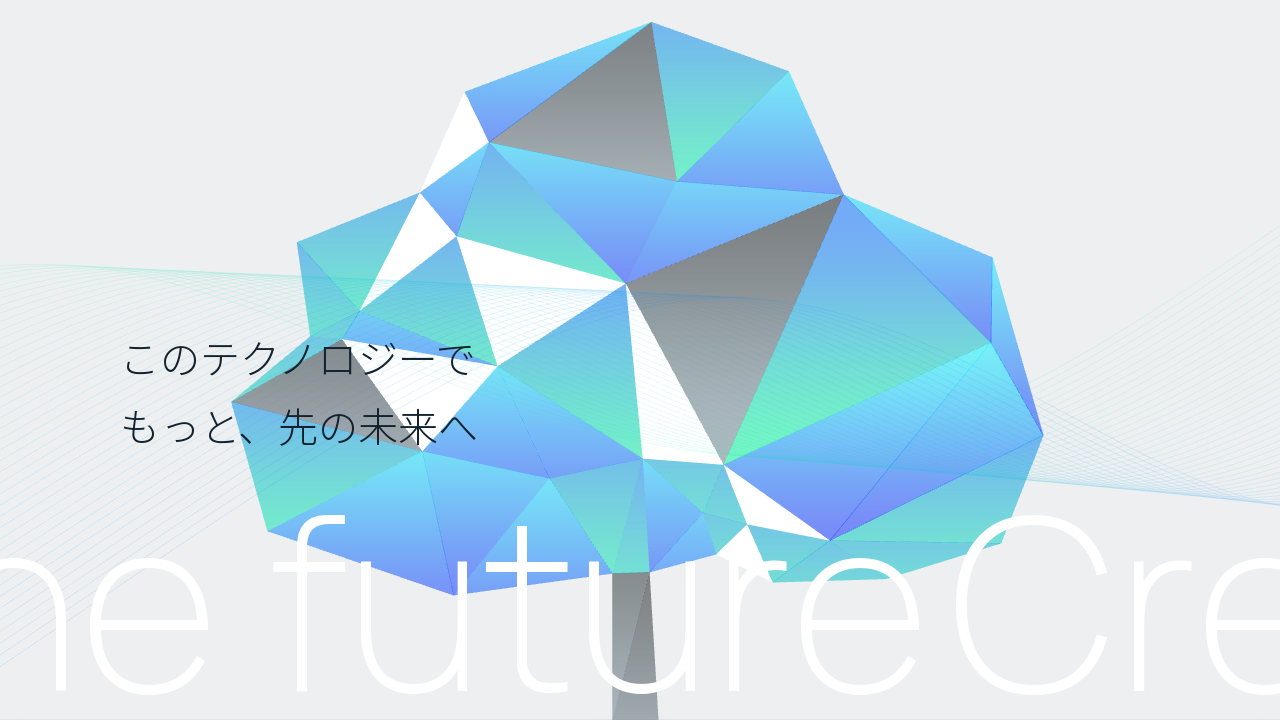

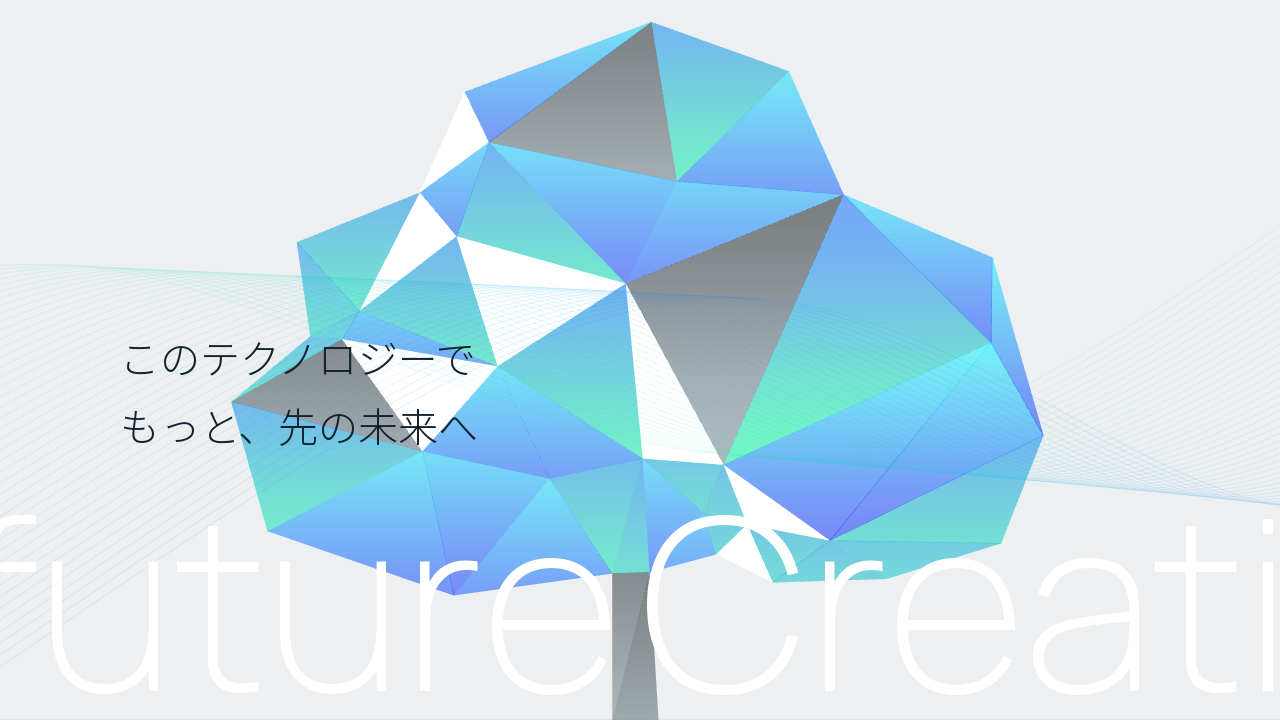